Tests navigation and interaction on the Goodboy Digital website by clicking on various menu items, navigating to service pages, and scrolling through content.

Starting URL: https://www.goodboydigital.com/

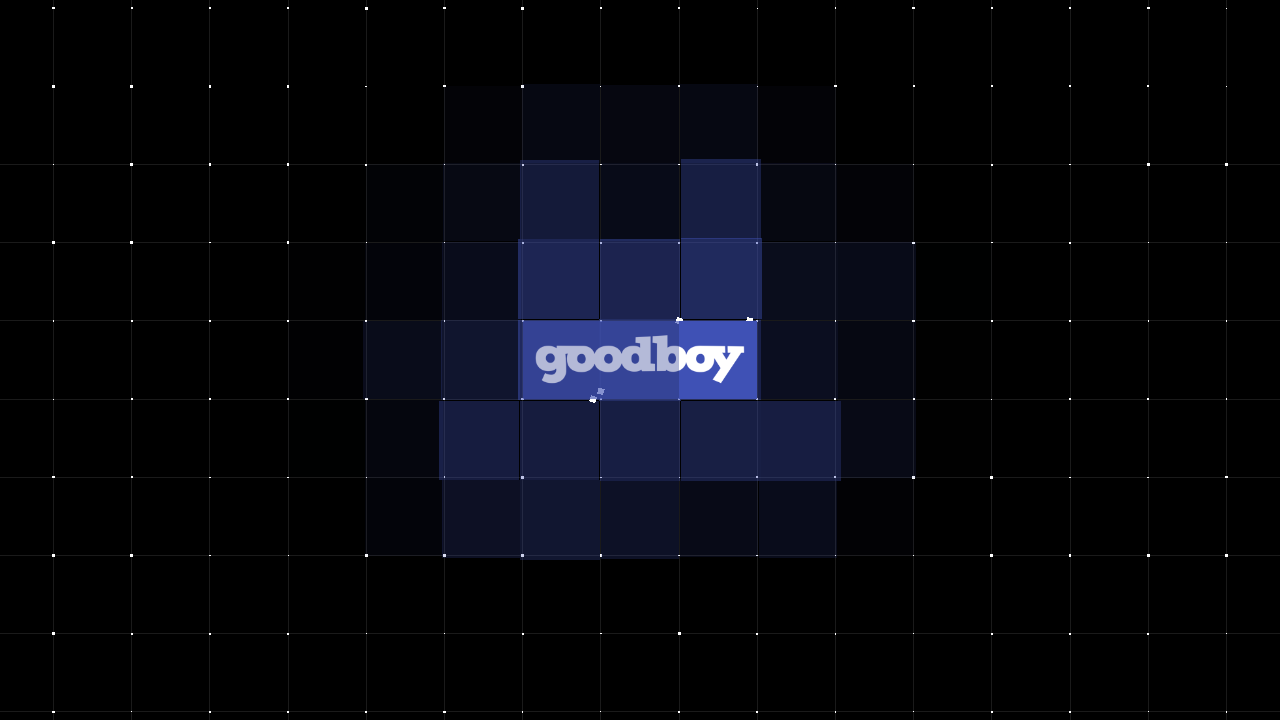

Clicked on DIGITAL text at (640, 360) on internal:text="DIGITAL"s
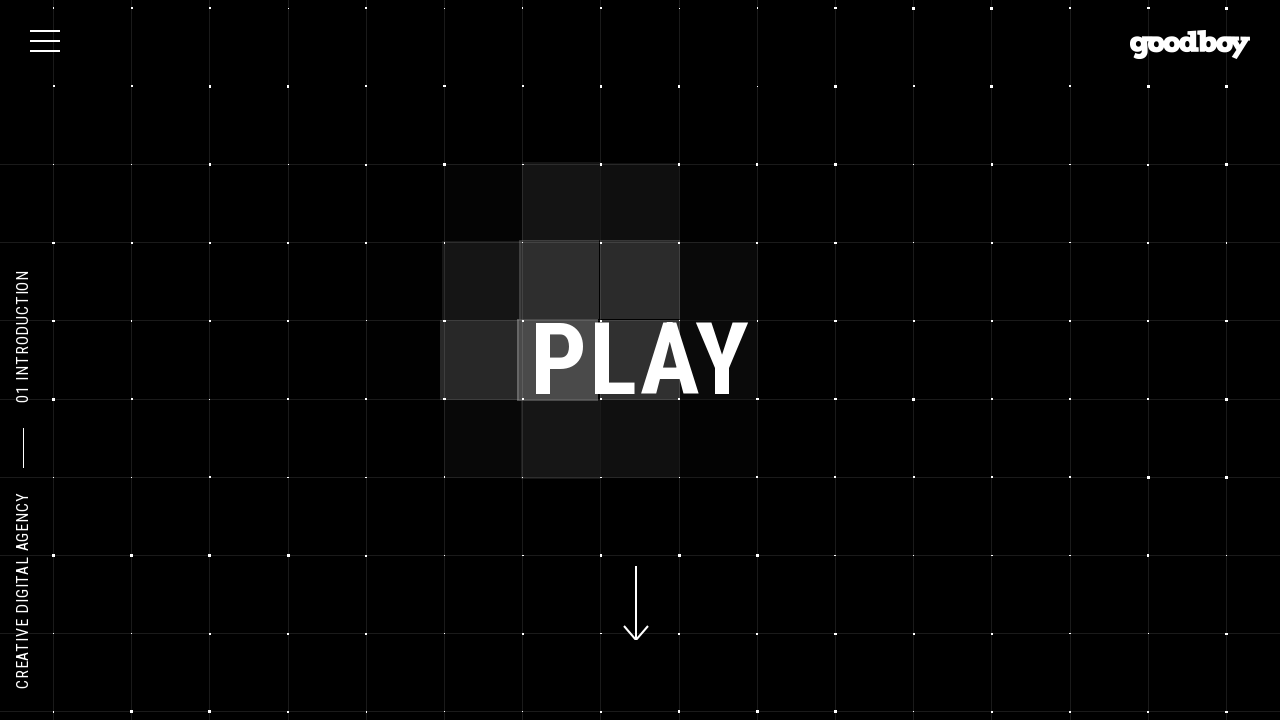

Clicked on PLAY text at (640, 360) on internal:text="PLAY"s
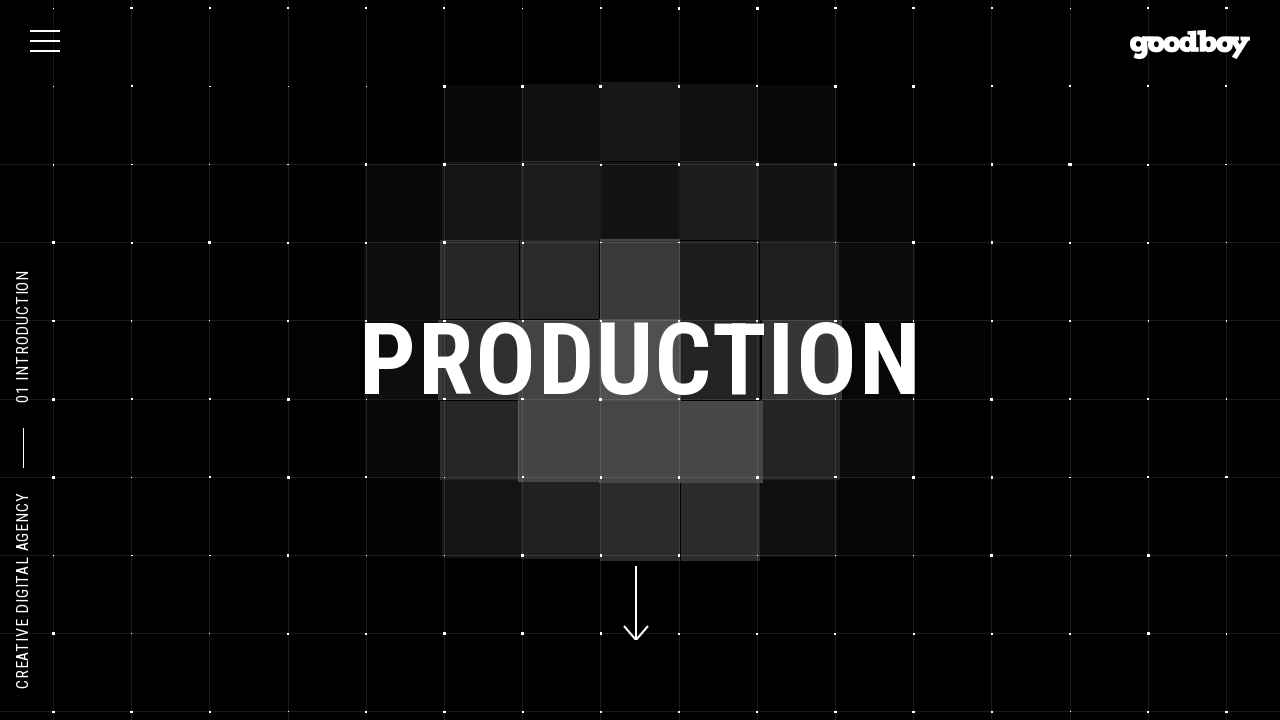

Clicked on navigation div containing DIGITALPLAYPRODUCTION at (640, 360) on div >> internal:has-text="DIGITALPLAYPRODUCTION"i >> nth=0
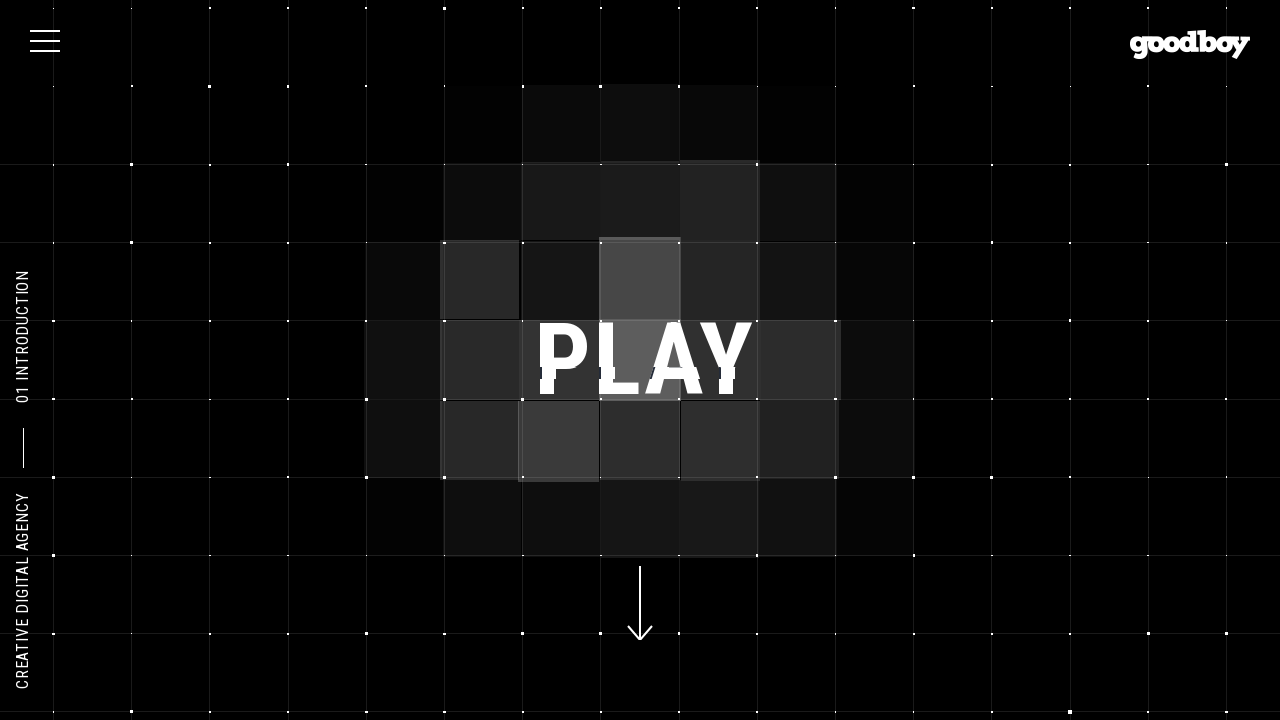

Clicked on navigation div again at (640, 360) on div >> internal:has-text="DIGITALPLAYPRODUCTION"i >> nth=0
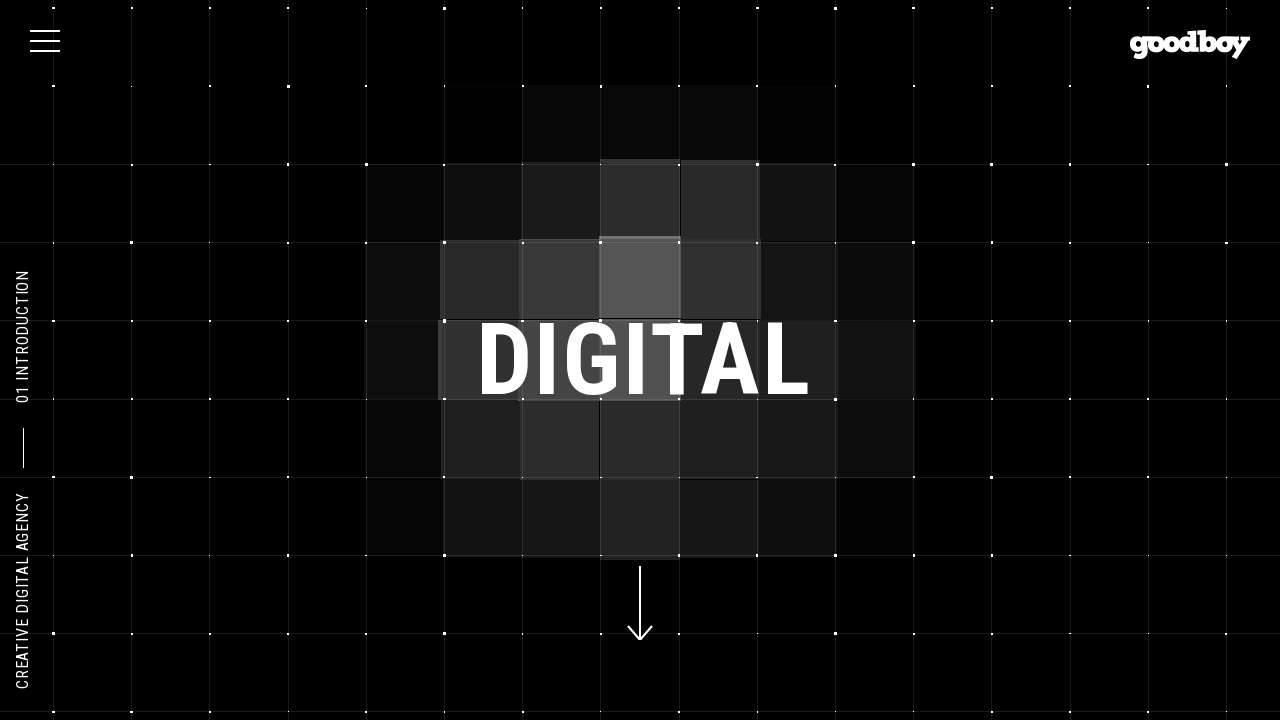

Clicked on image in DIGITALPLAYPRODUCTION section at (640, 603) on section >> internal:has-text="DIGITALPLAYPRODUCTION"i >> internal:role=img
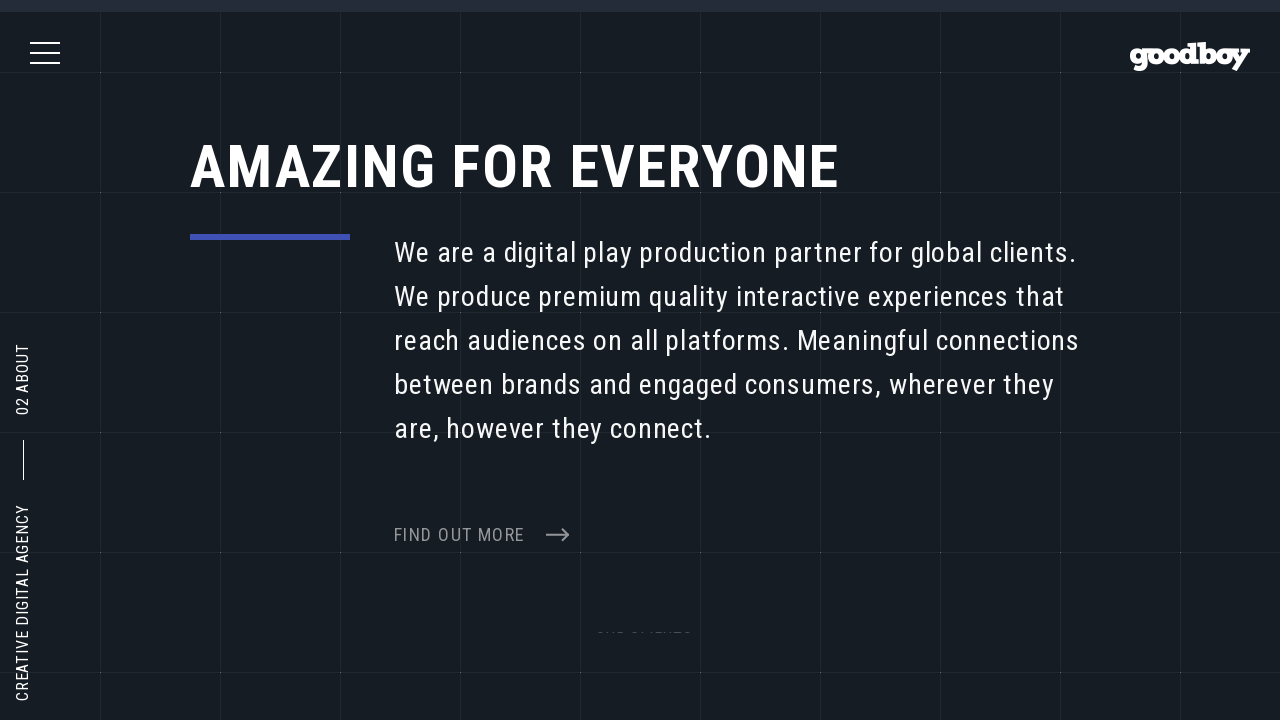

Clicked on 'Find out more' link at (481, 513) on internal:role=link[name="Find out more"i]
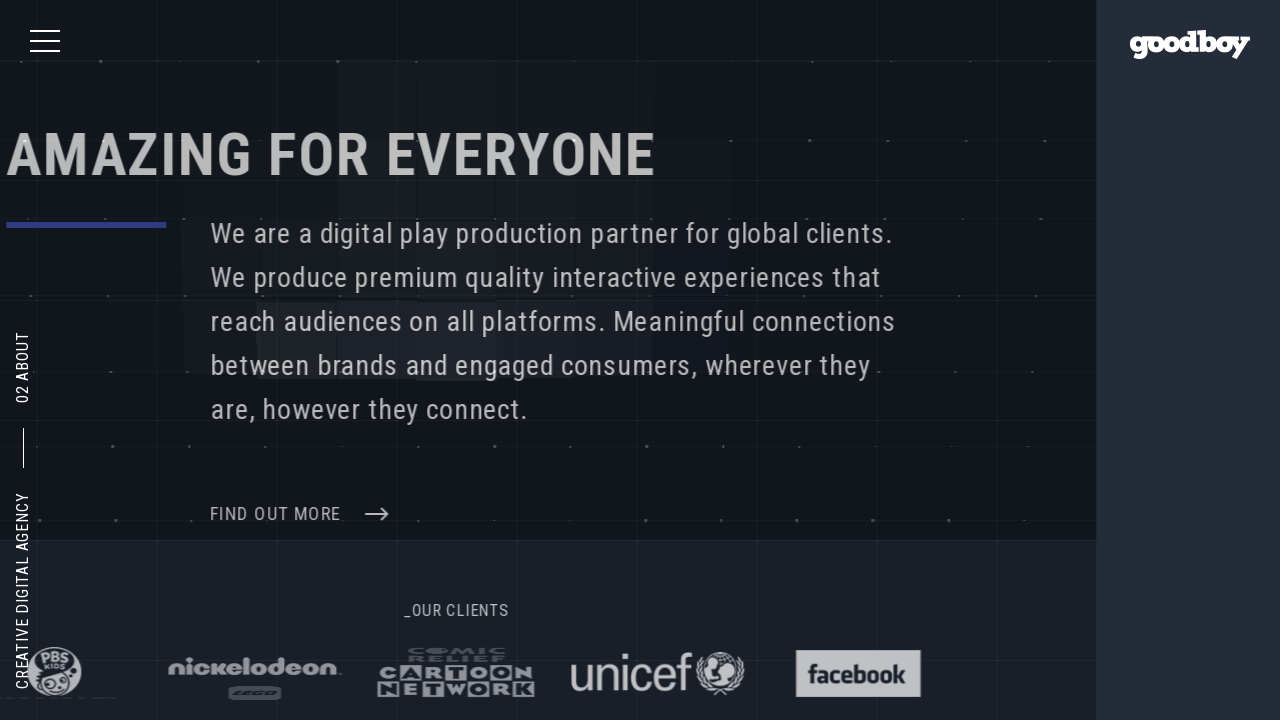

Clicked on second service item at (640, 361) on .widget-services__services > div:nth-child(2) > a
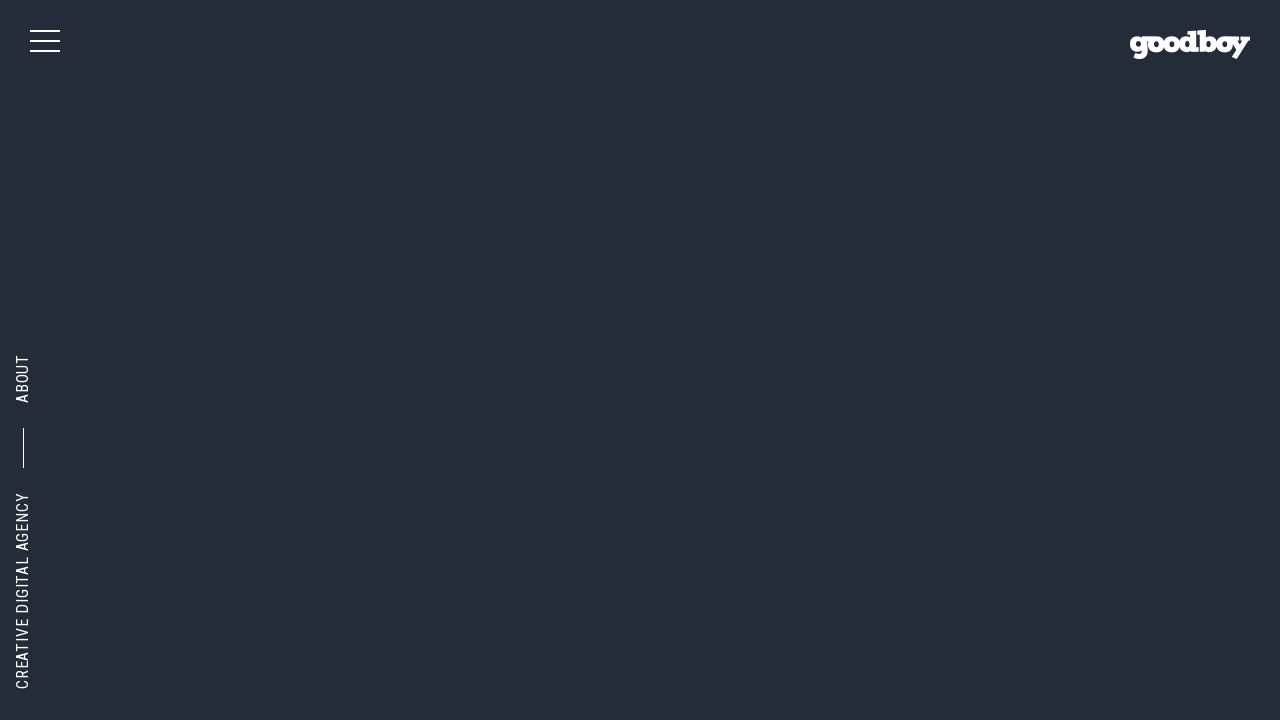

Clicked on Back link to return to previous page at (181, 41) on internal:role=link[name="Back"i]
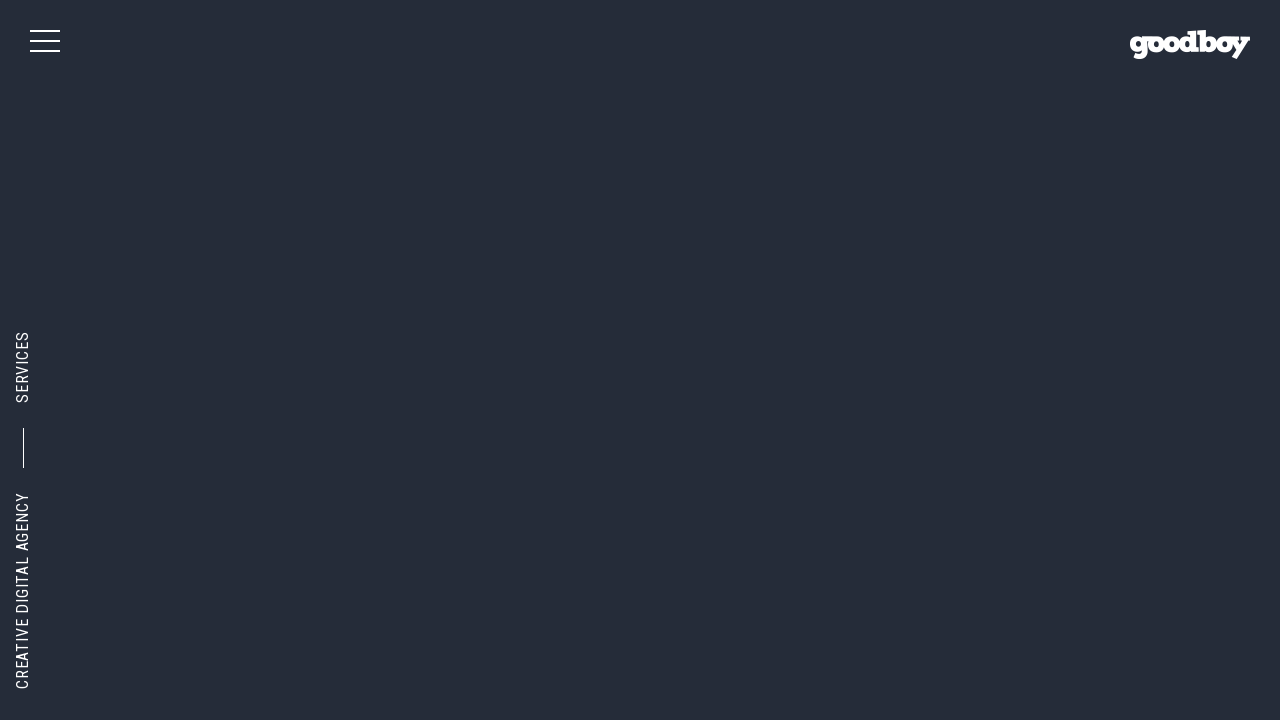

Pressed ArrowDown key
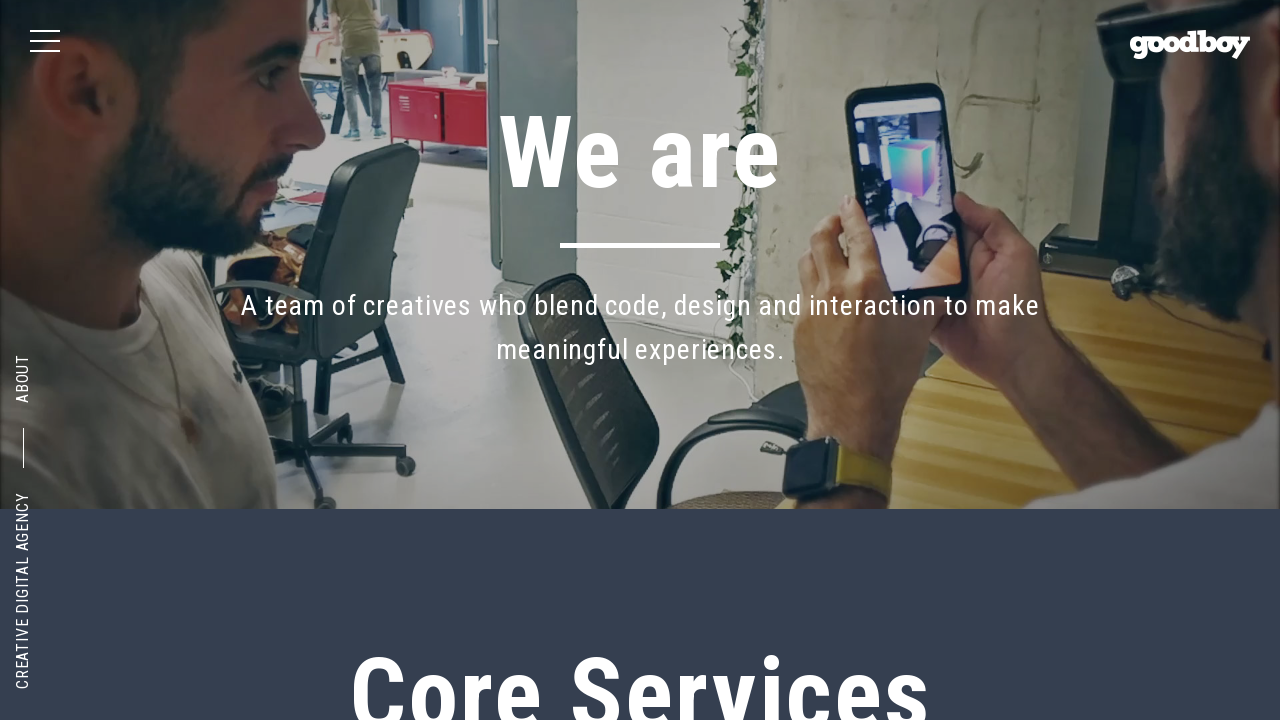

Scrolled down with mouse wheel
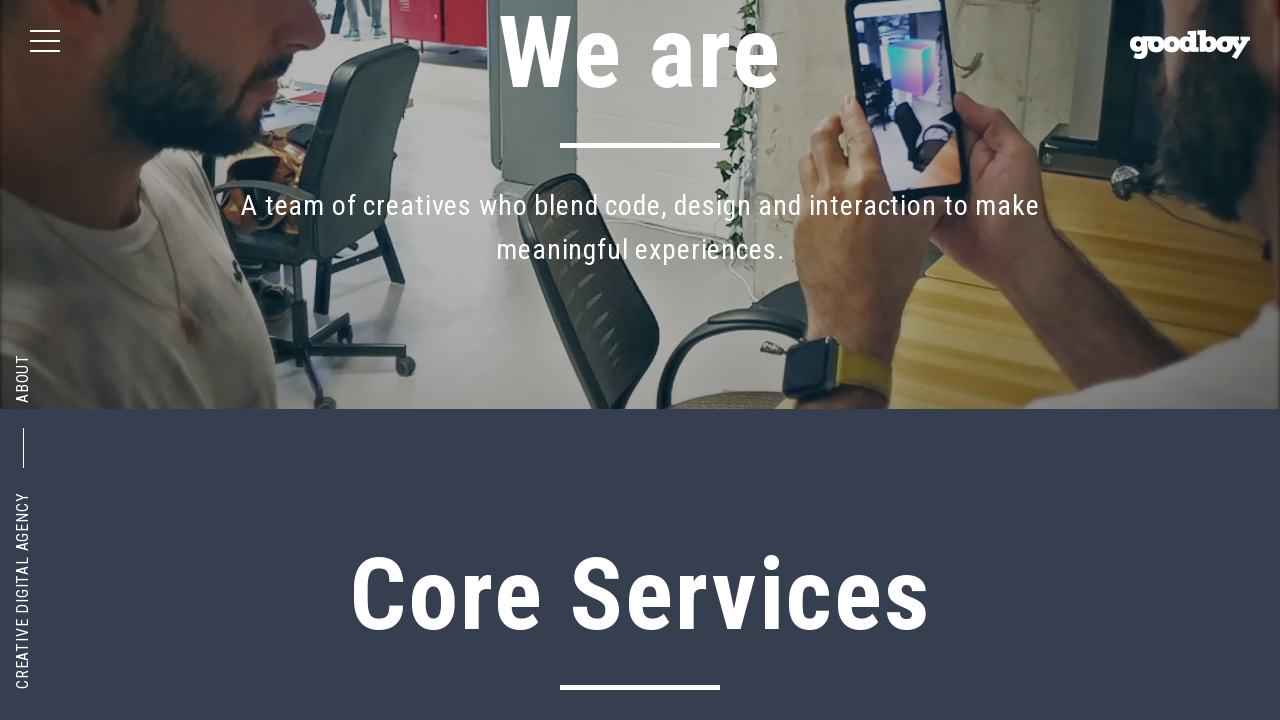

Scrolled down with mouse wheel
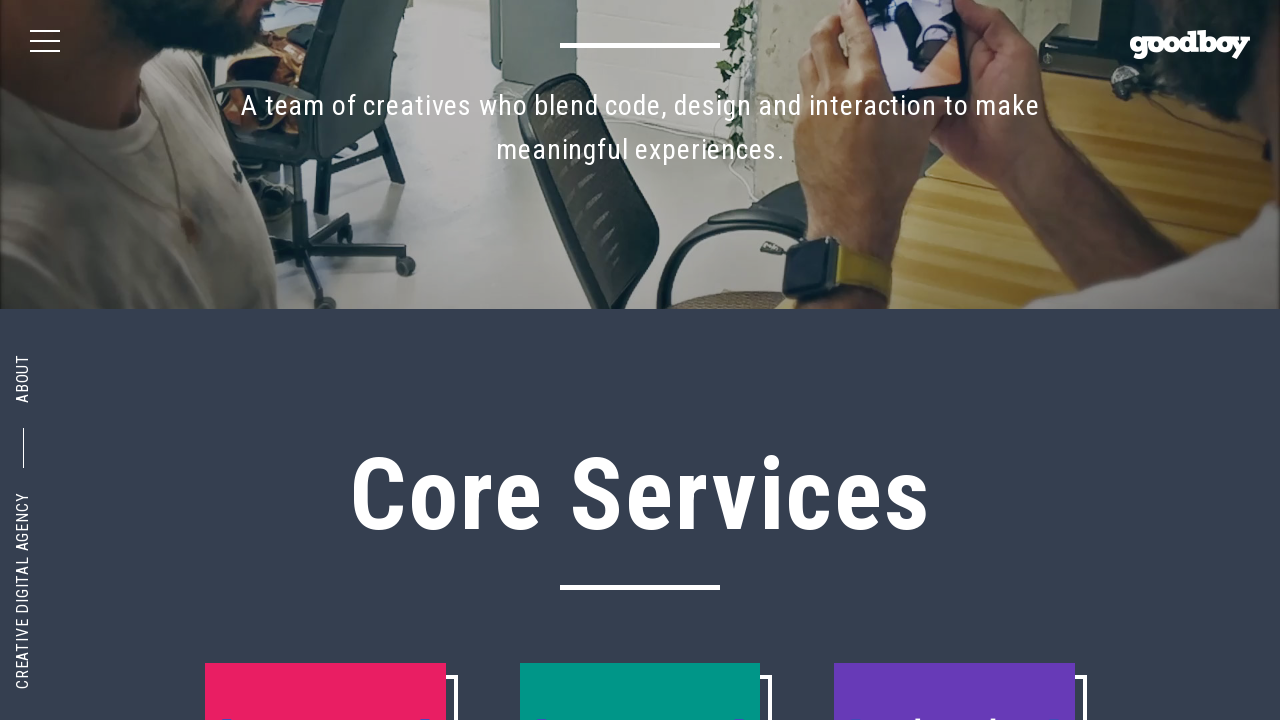

Scrolled down with mouse wheel
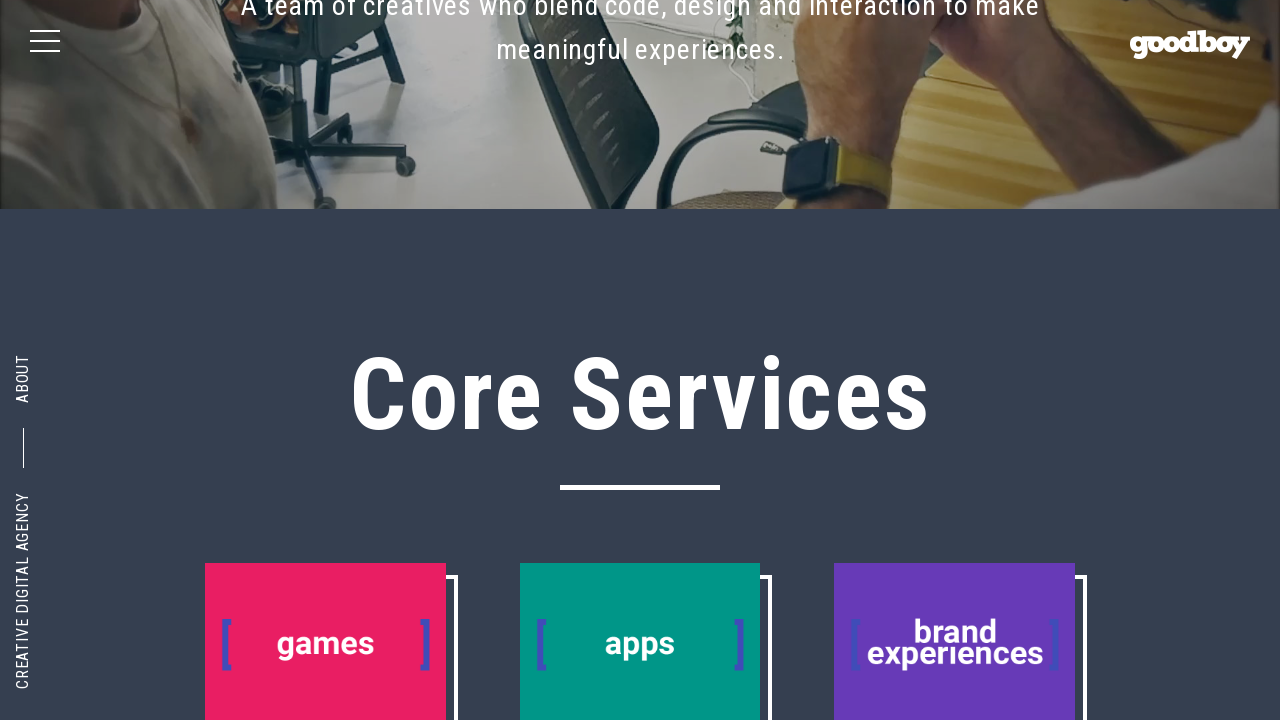

Pressed ArrowDown key
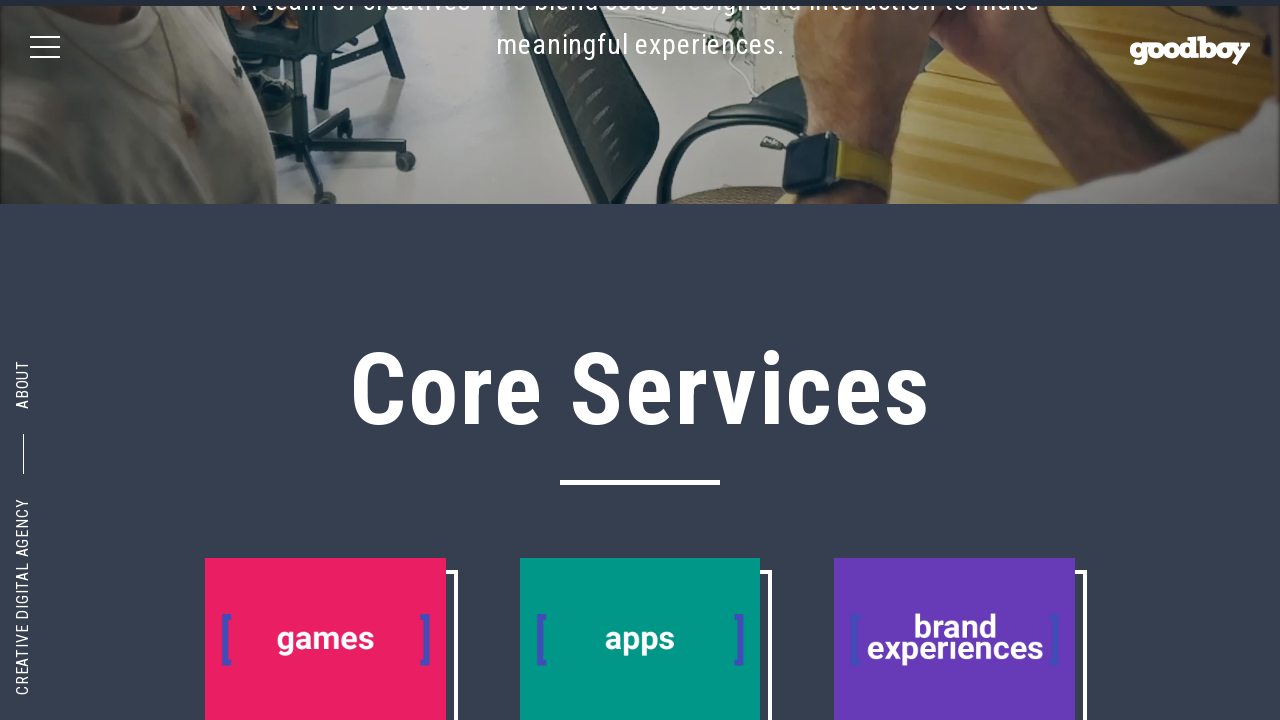

Scrolled down with mouse wheel
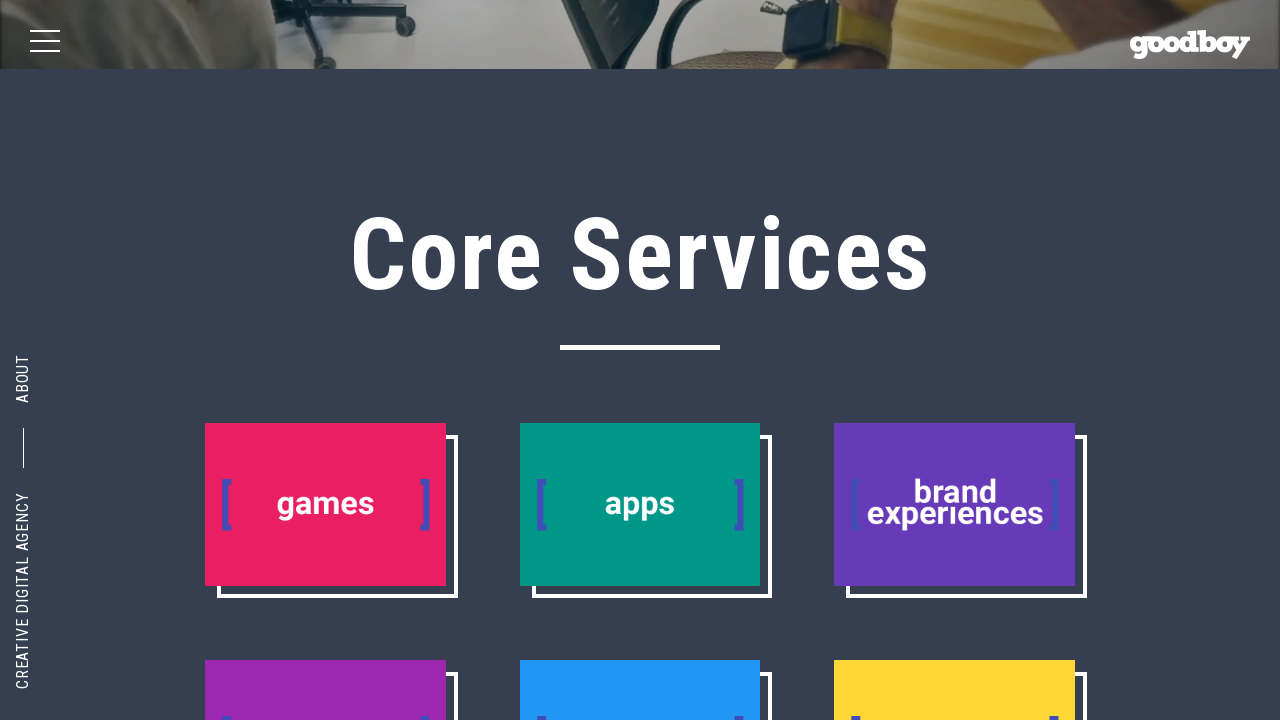

Scrolled down with mouse wheel
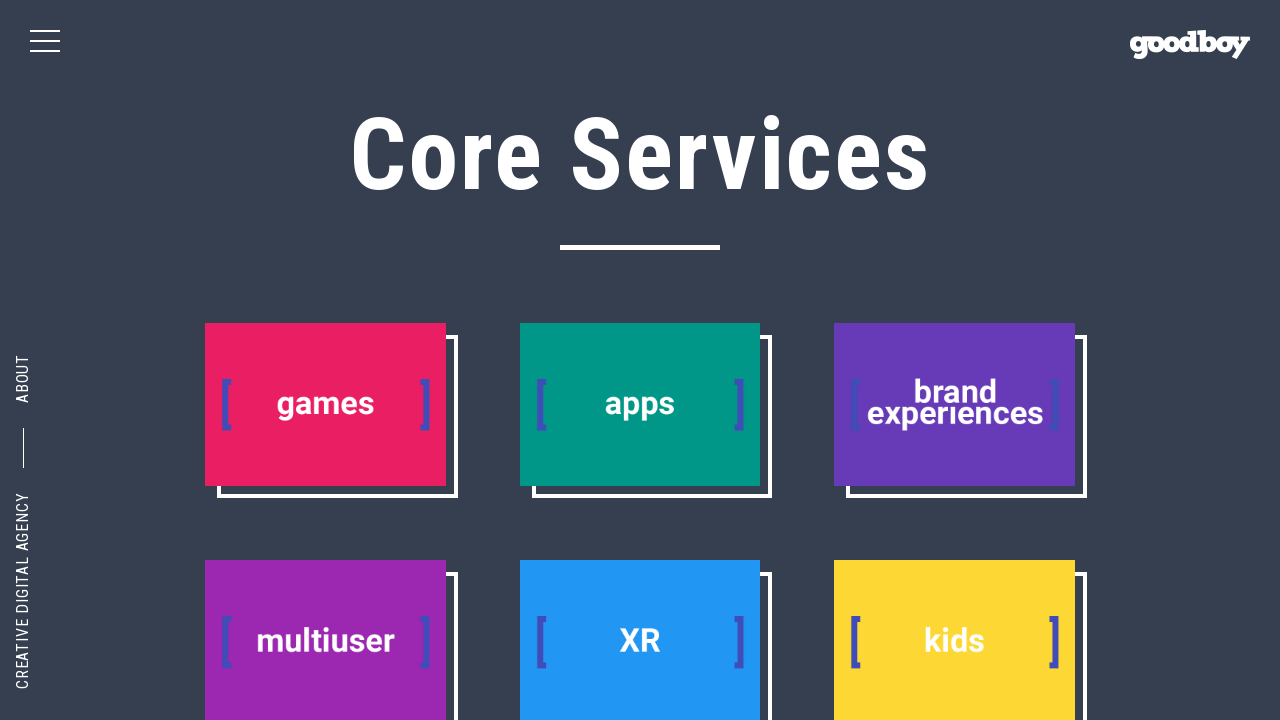

Scrolled down with mouse wheel
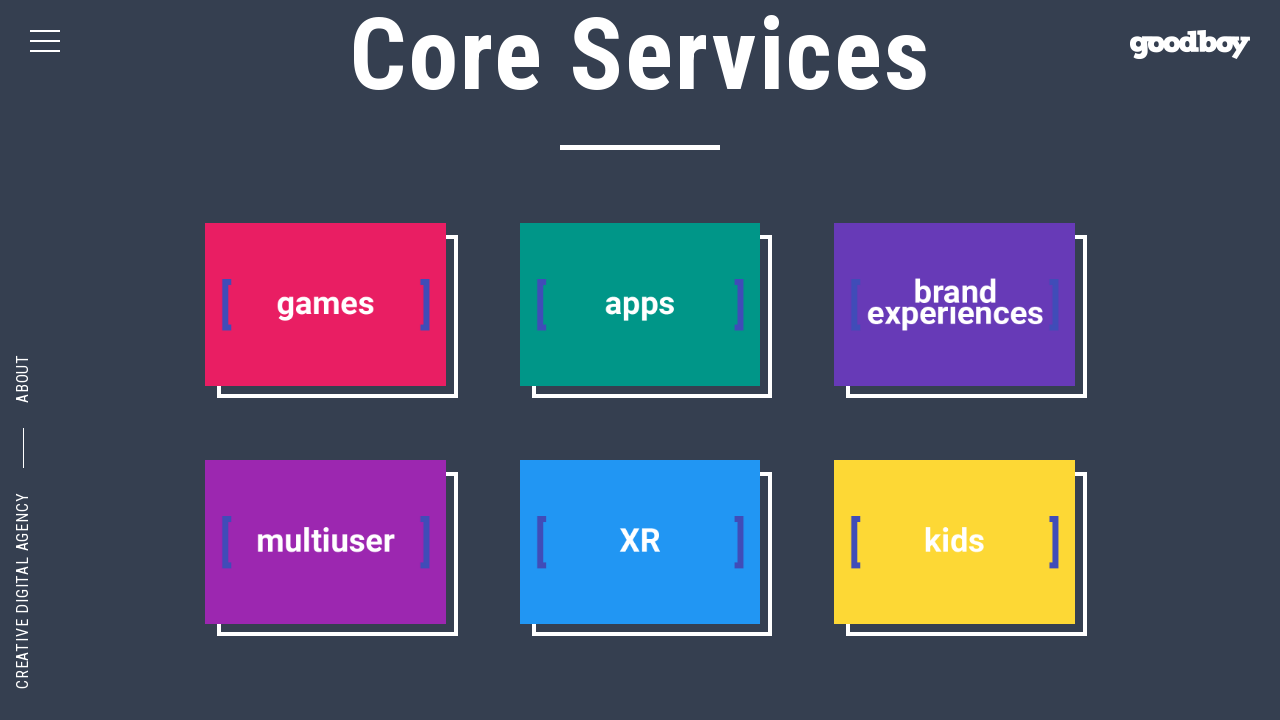

Pressed ArrowDown key
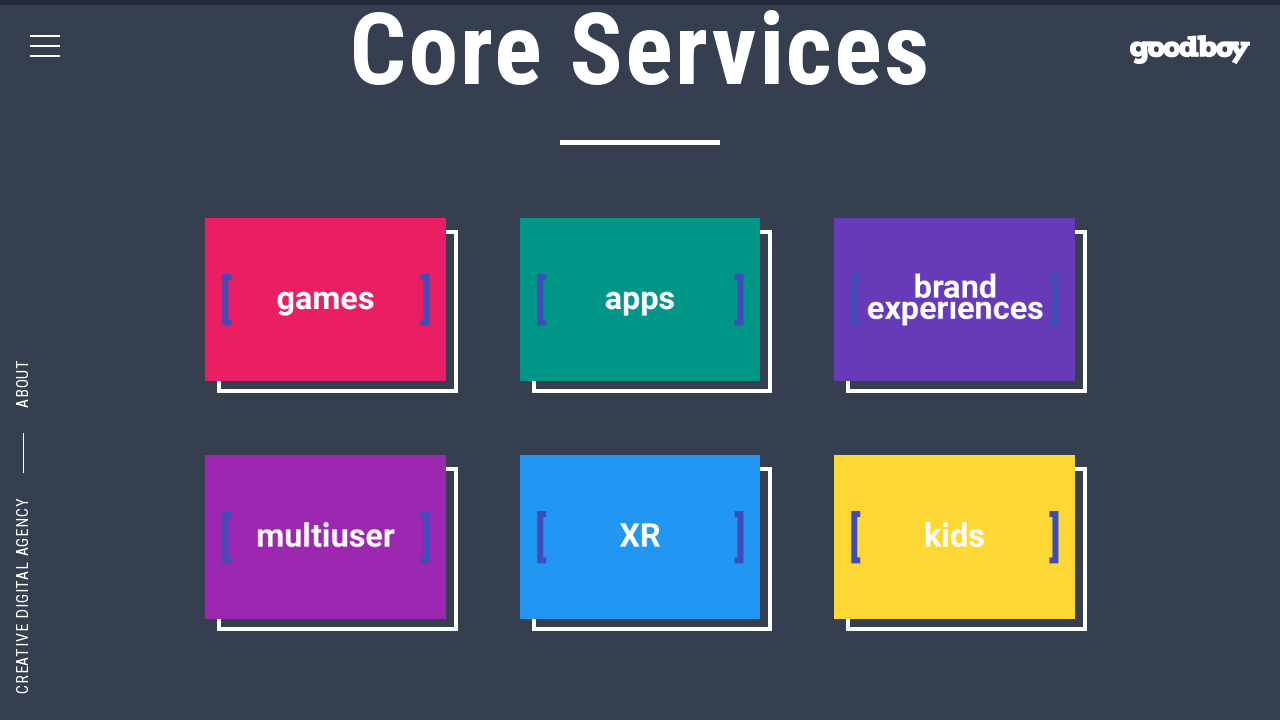

Scrolled down with mouse wheel
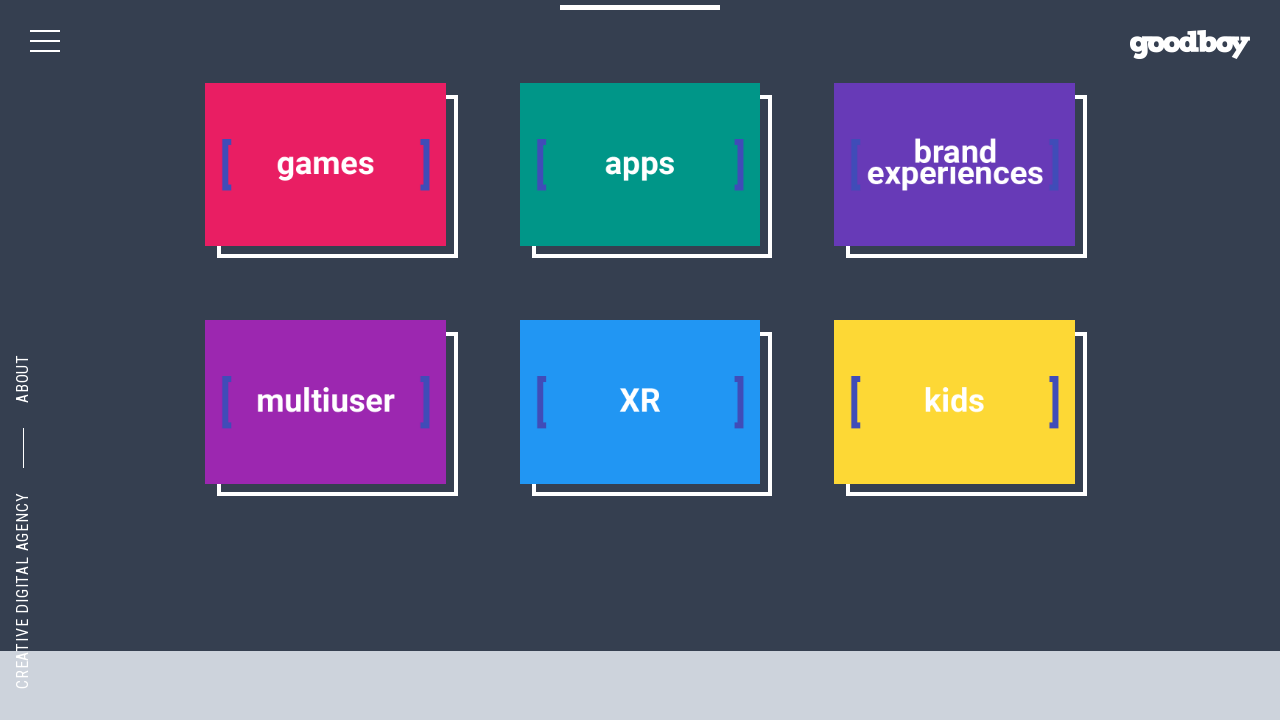

Scrolled down with mouse wheel
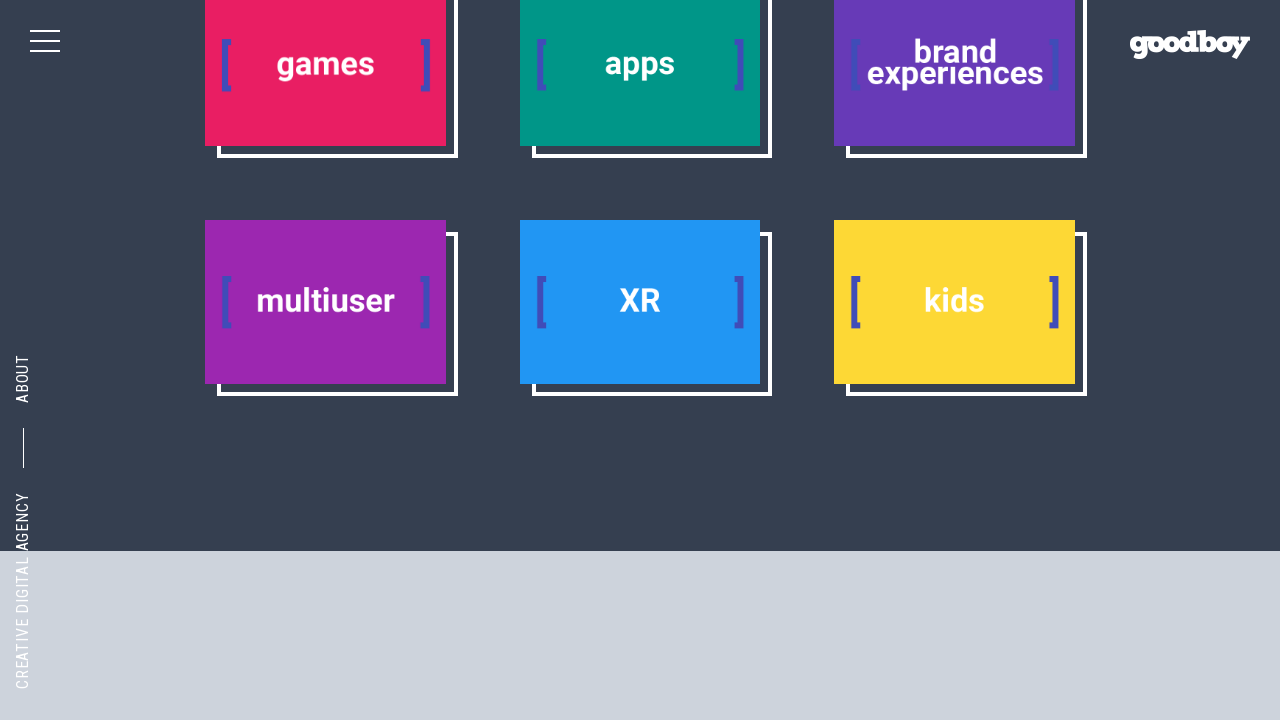

Scrolled down with mouse wheel
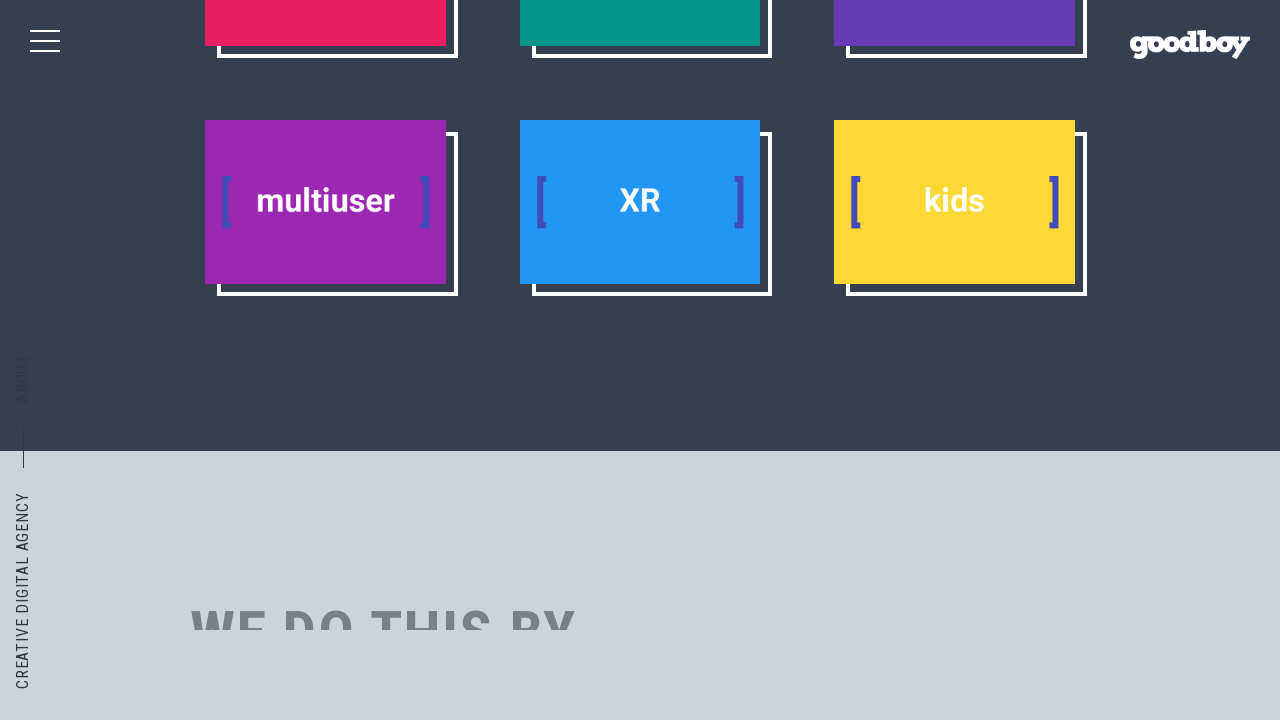

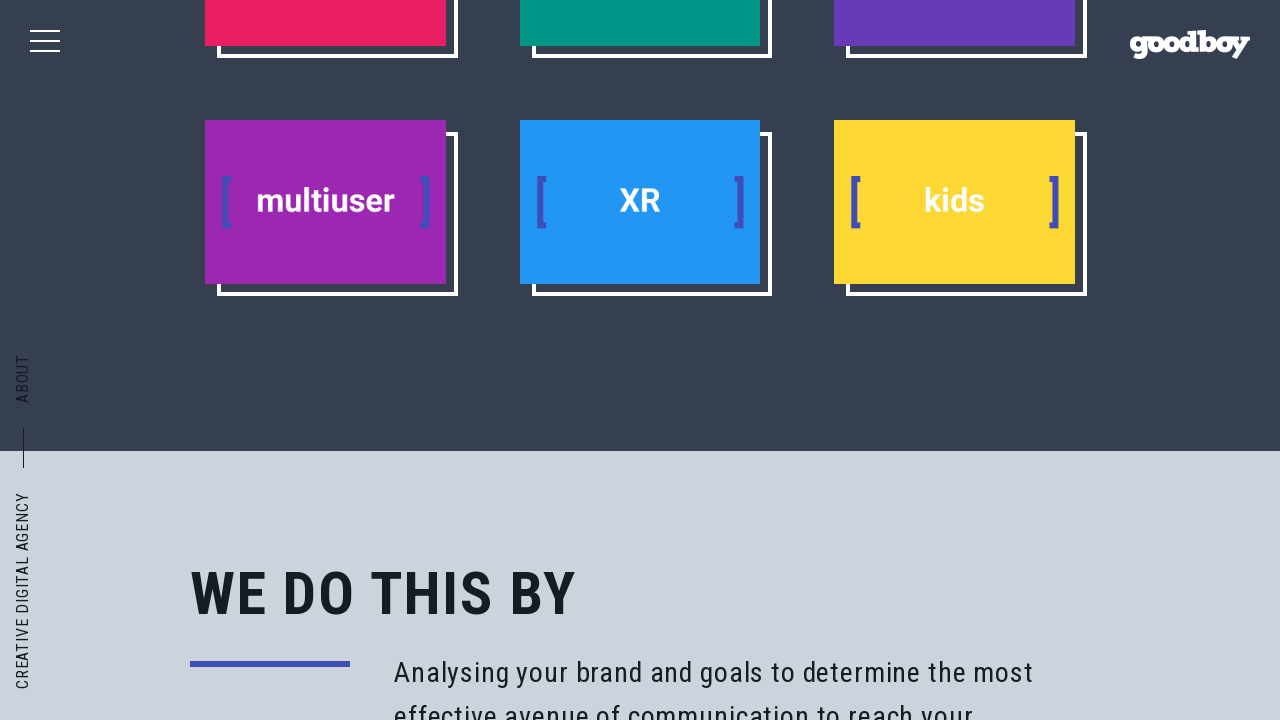